Tests button color change functionality by verifying the initial green color, clicking the button, and verifying it changes to purple

Starting URL: https://seleniumbase.io/demo_page/

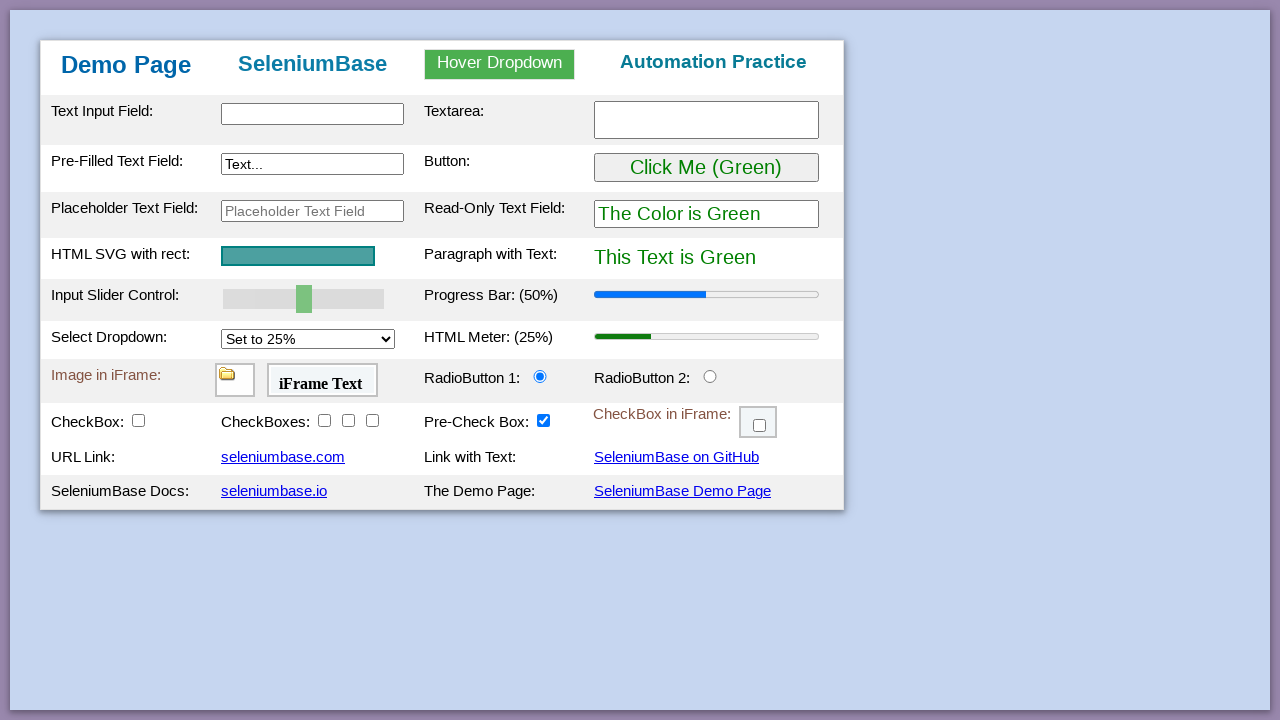

Located button#myButton element
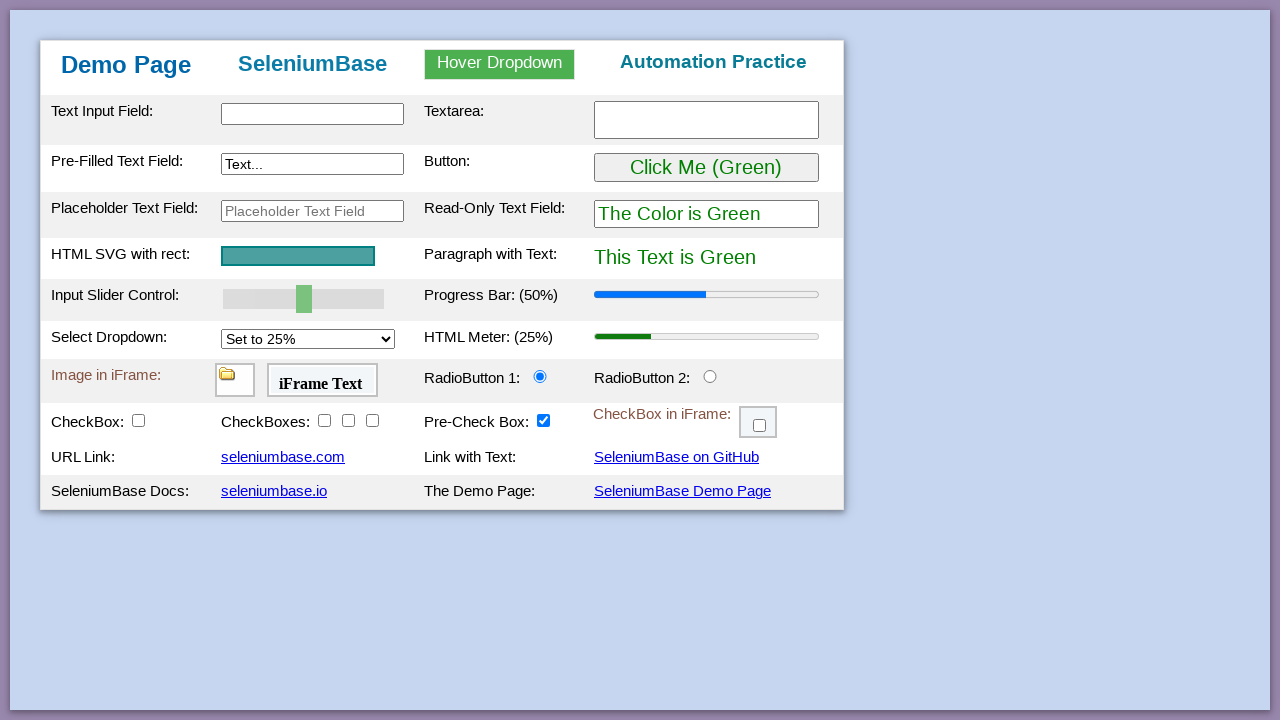

Verified button has initial green color
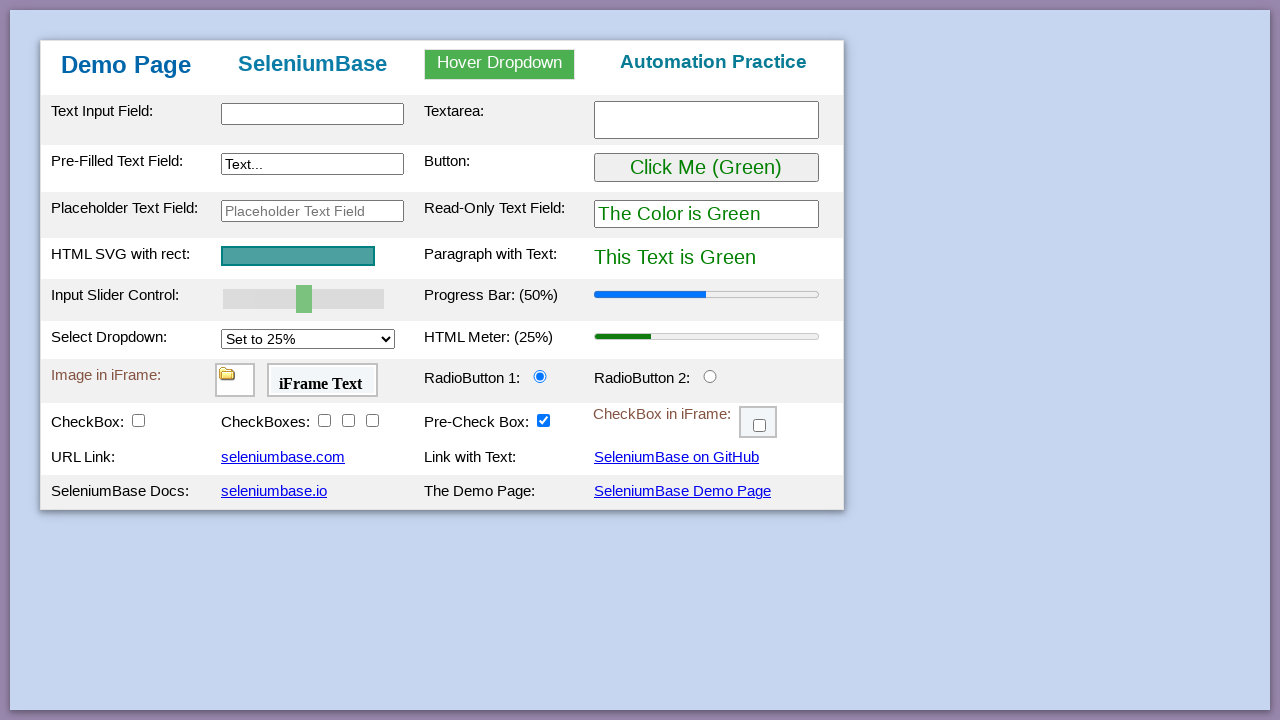

Clicked button#myButton at (706, 168) on button#myButton
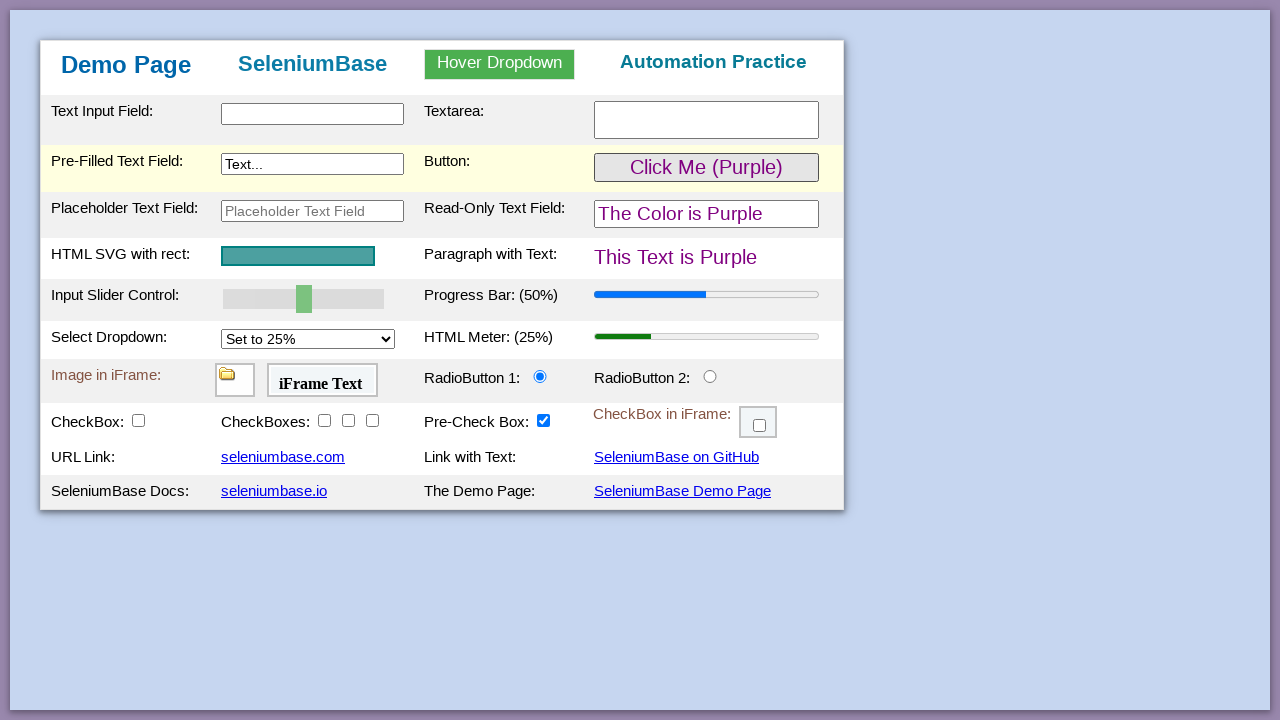

Verified button color changed to purple
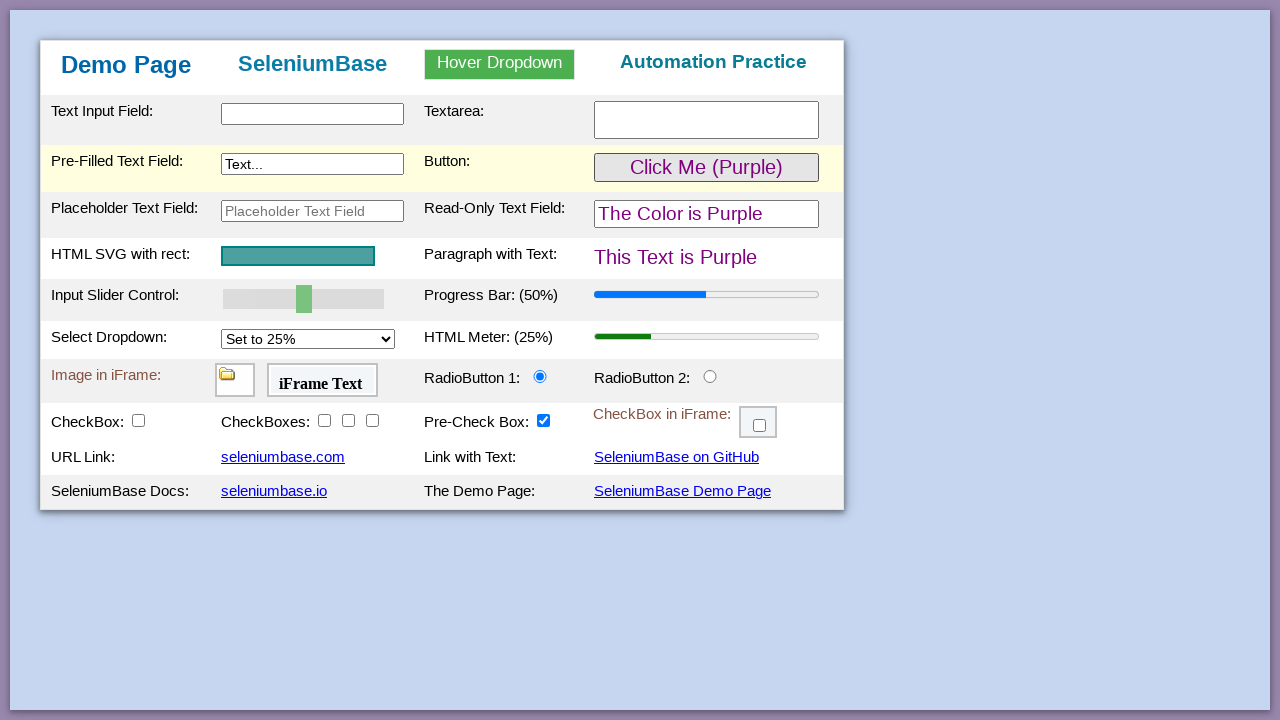

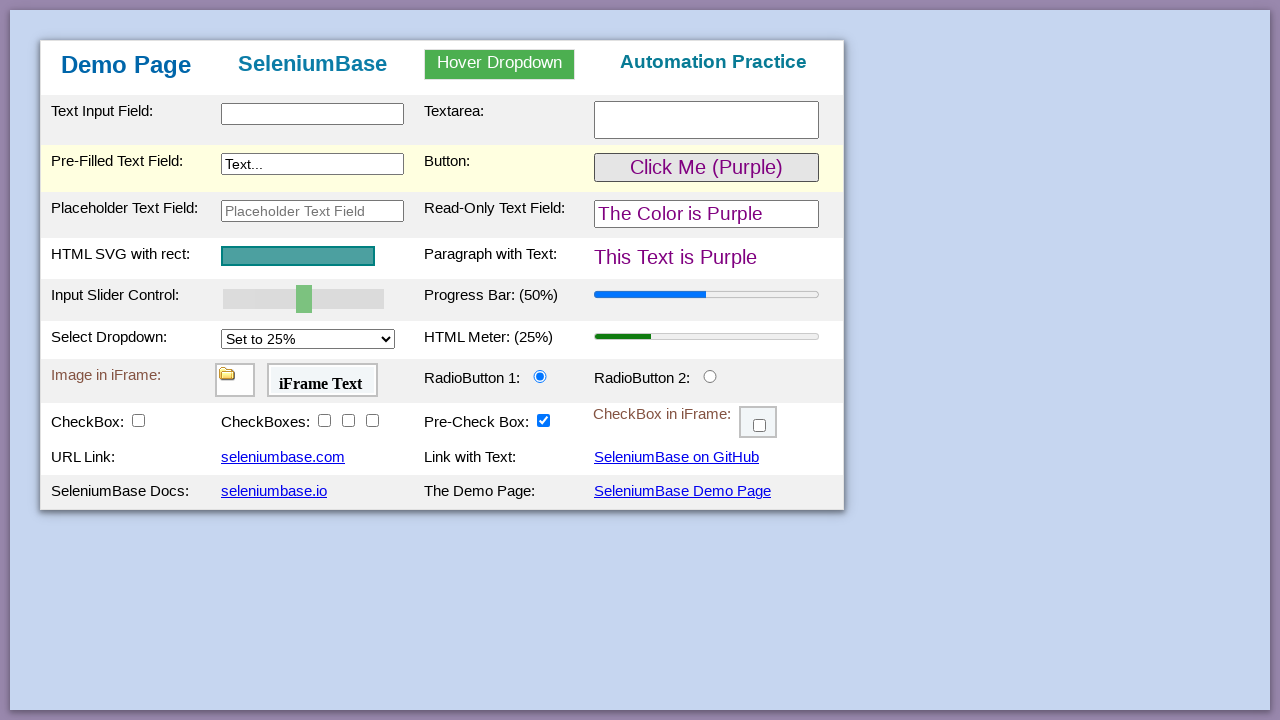